Navigates to the FreeCRM classic homepage and verifies that small text elements are present on the page

Starting URL: https://classic.freecrm.com/

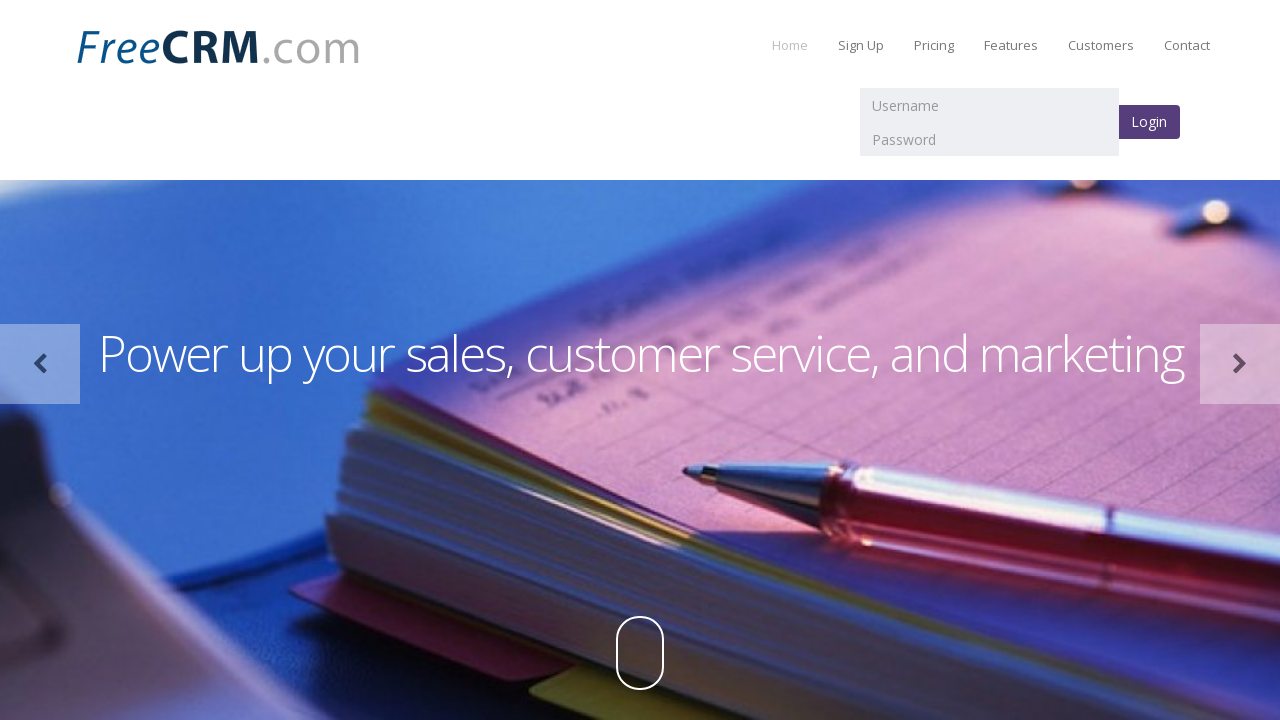

Navigated to FreeCRM classic homepage
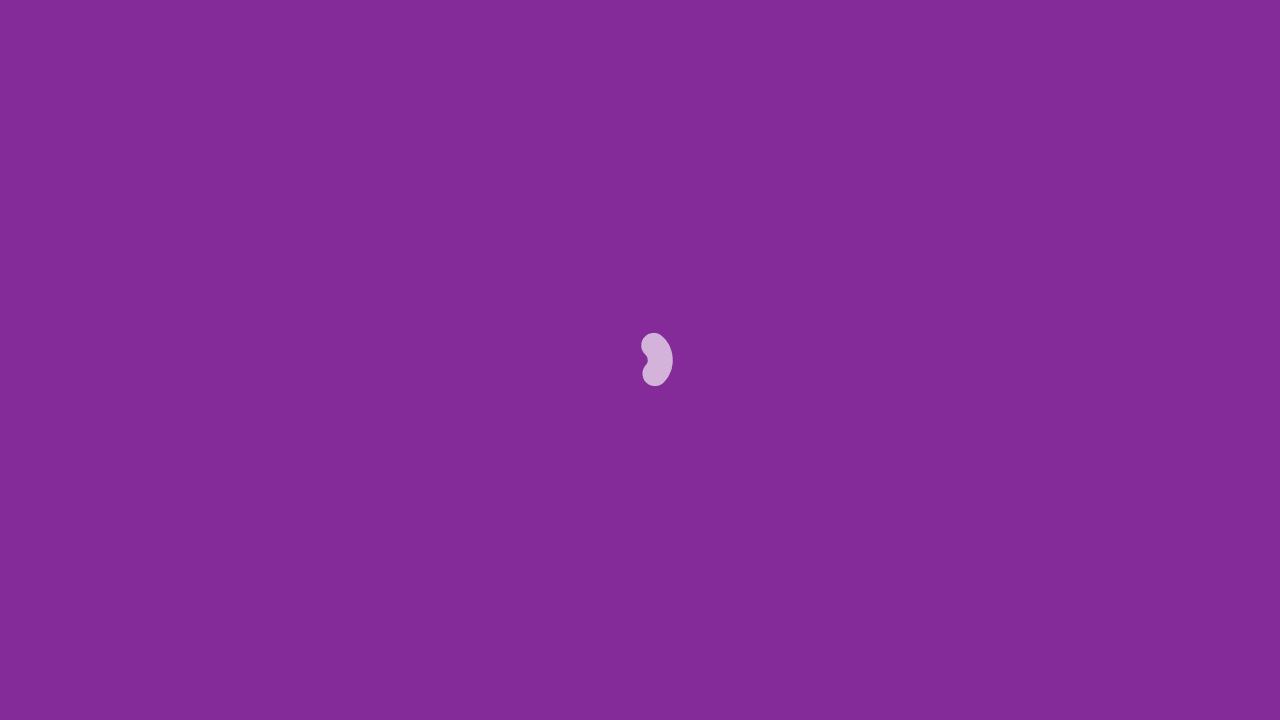

Waited for small text elements to be present on the page
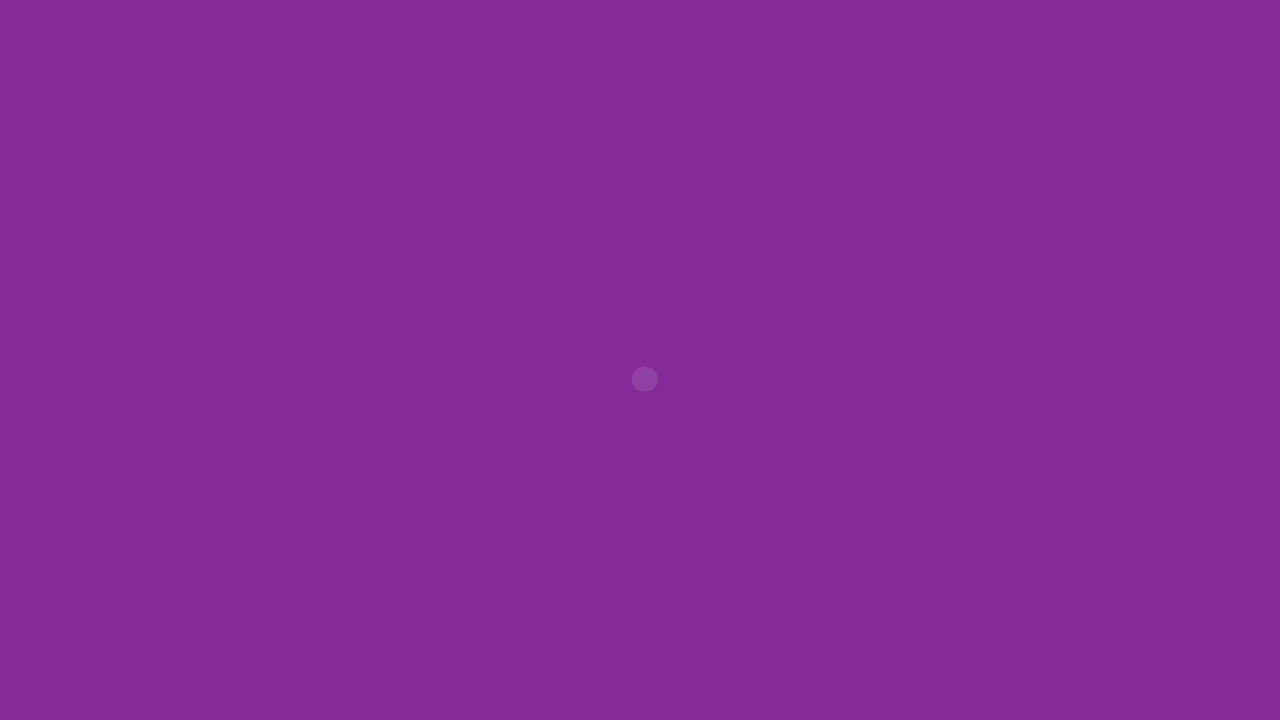

Retrieved all small elements from the page, found 19 element(s)
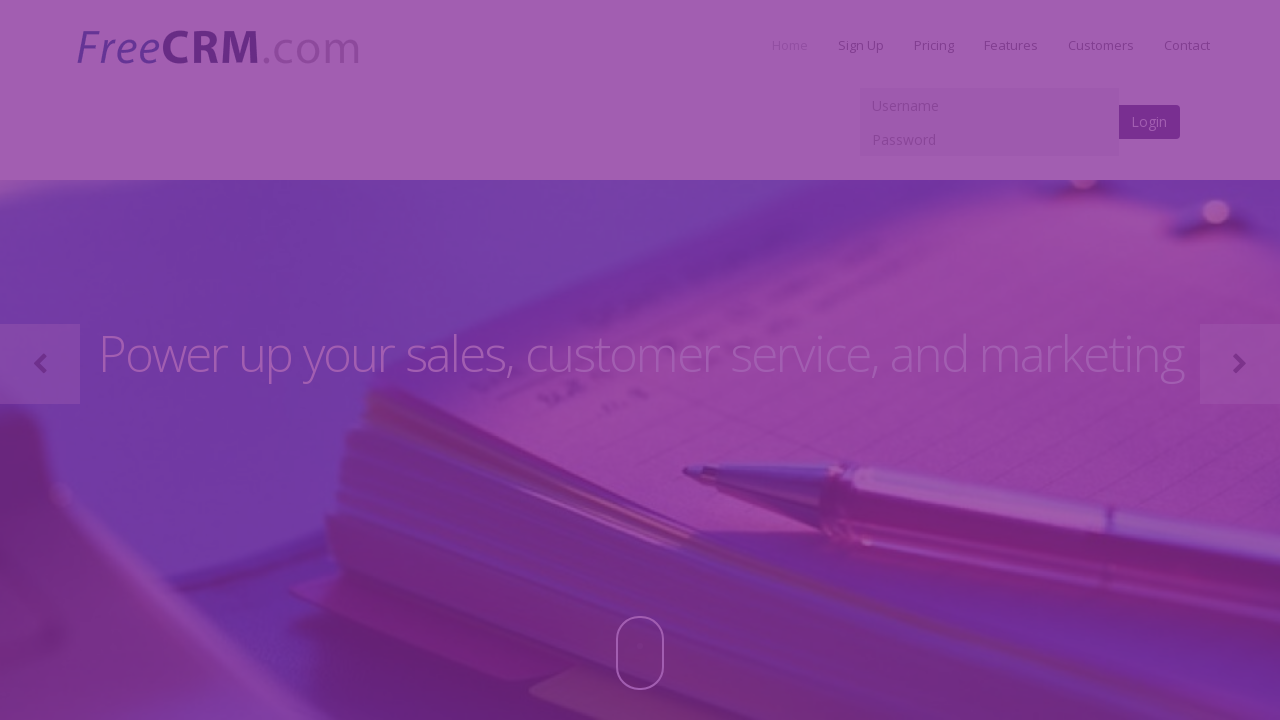

Verified that small text elements are present on the page
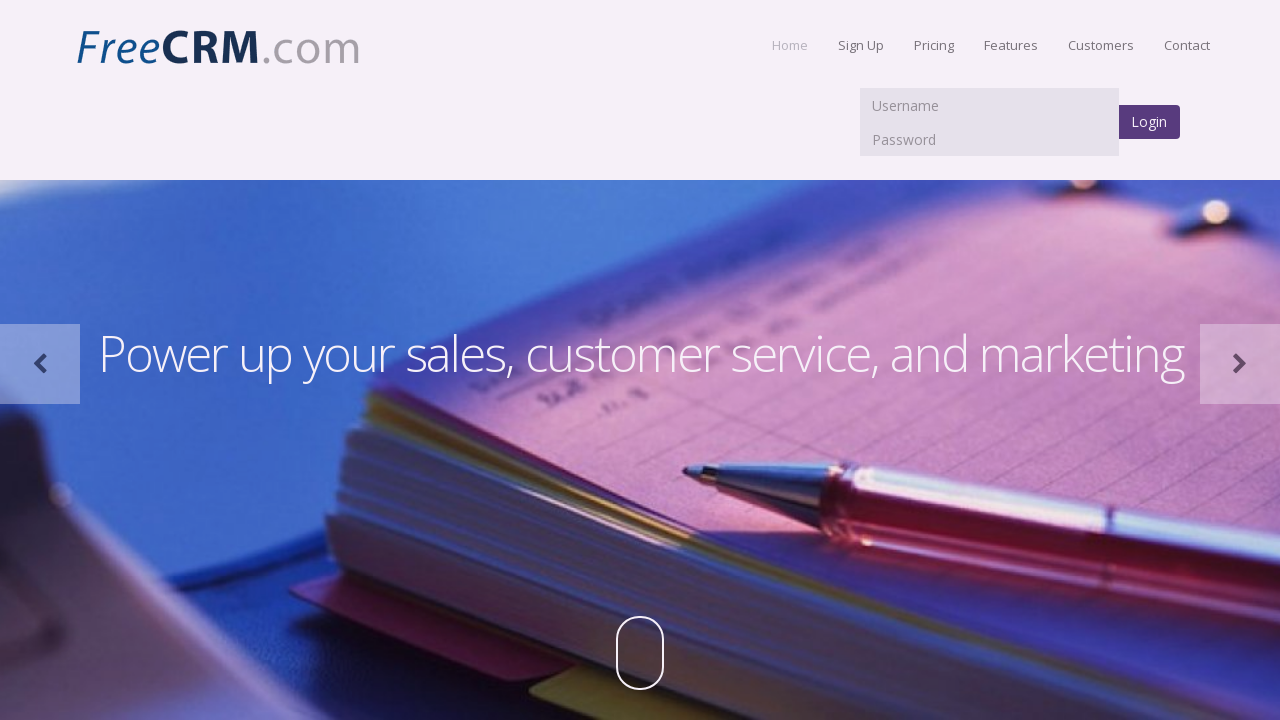

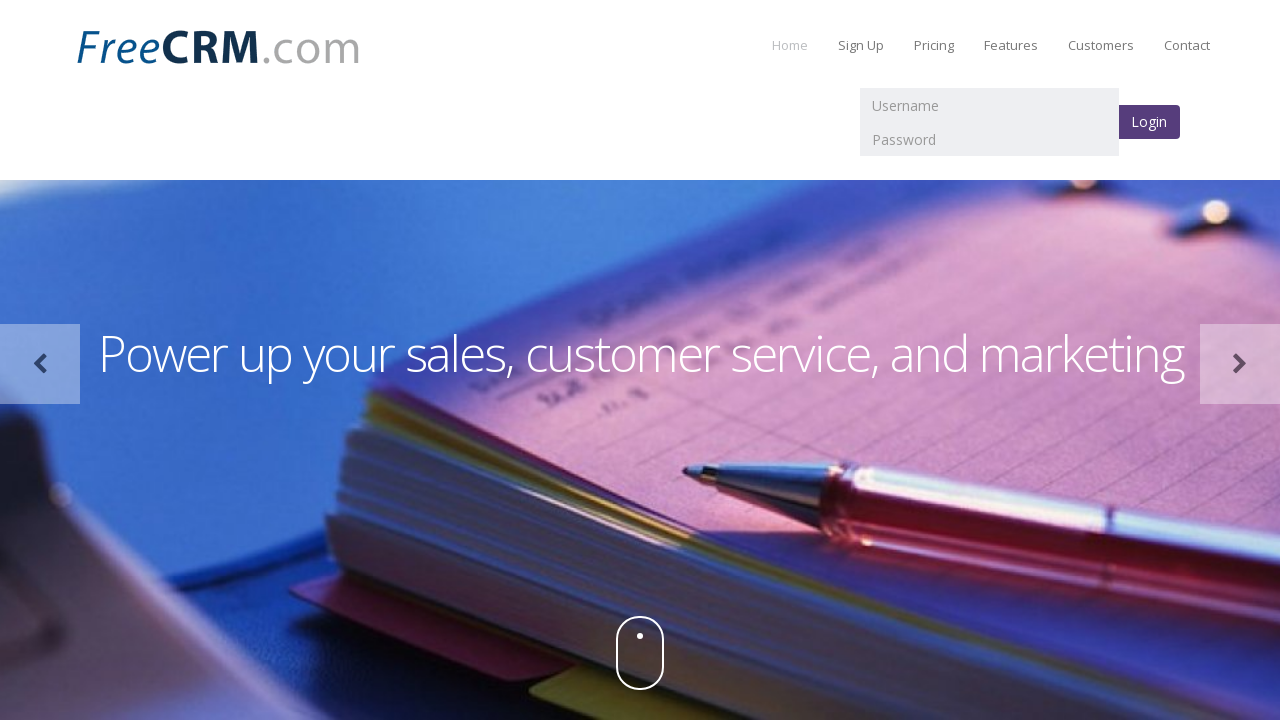